Automates filling out Senator King's contact form with personal details, issue selection, and a message

Starting URL: https://www.king.senate.gov/contact

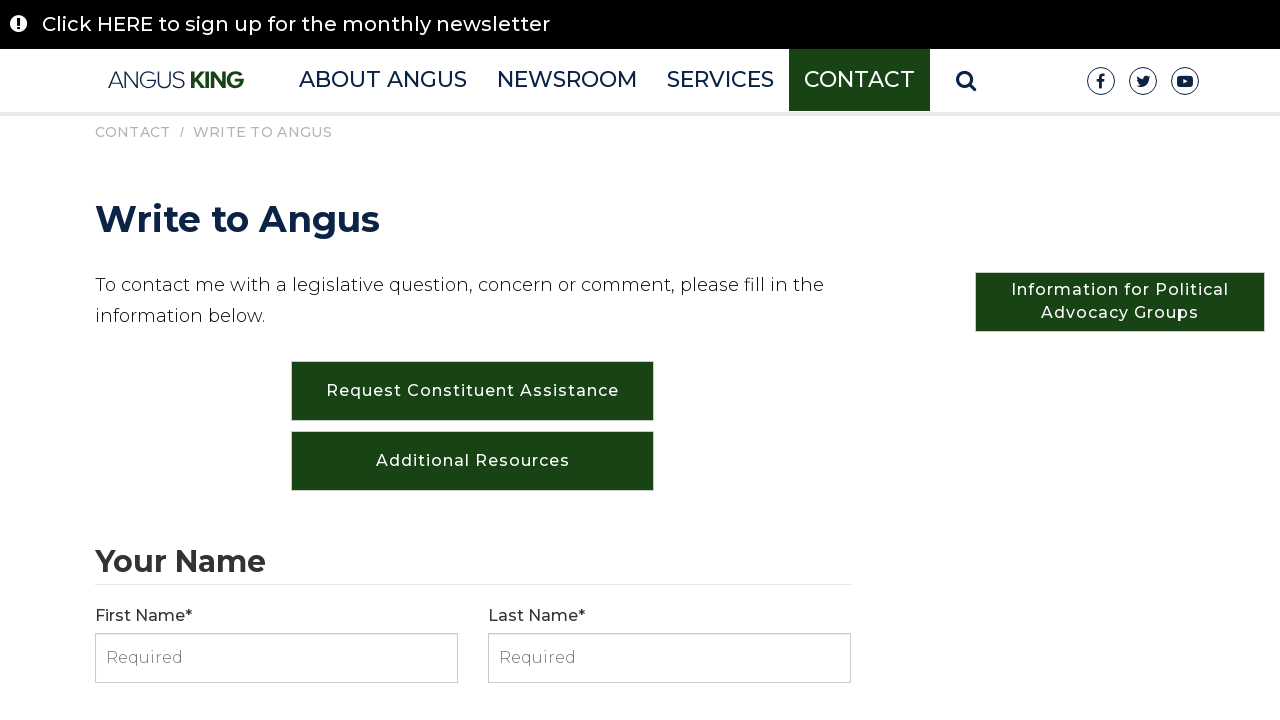

Filled first name field with 'John' on //*[@id="input-EFEFBB82-E5AD-43BF-317C-6365EAD5F540"]
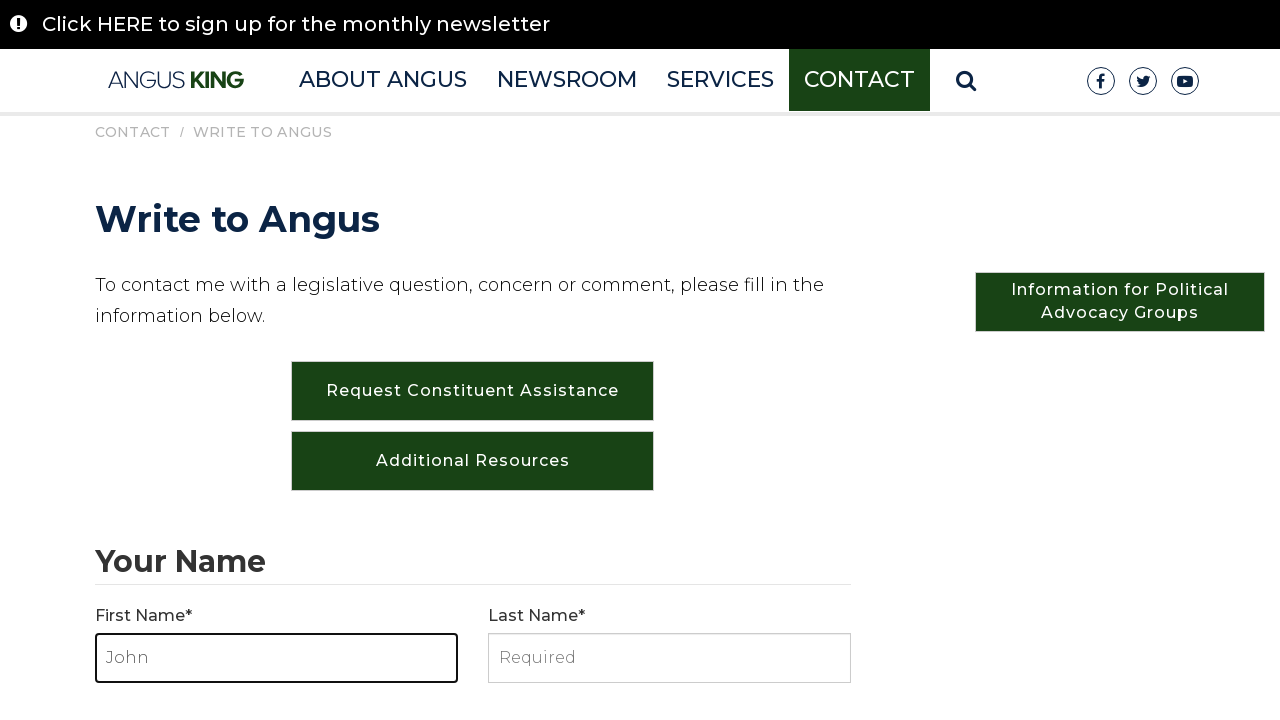

Filled last name field with 'Smith' on //*[@id="input-EFEFBC04-A1C6-A99B-E17A-465BF19BB596"]
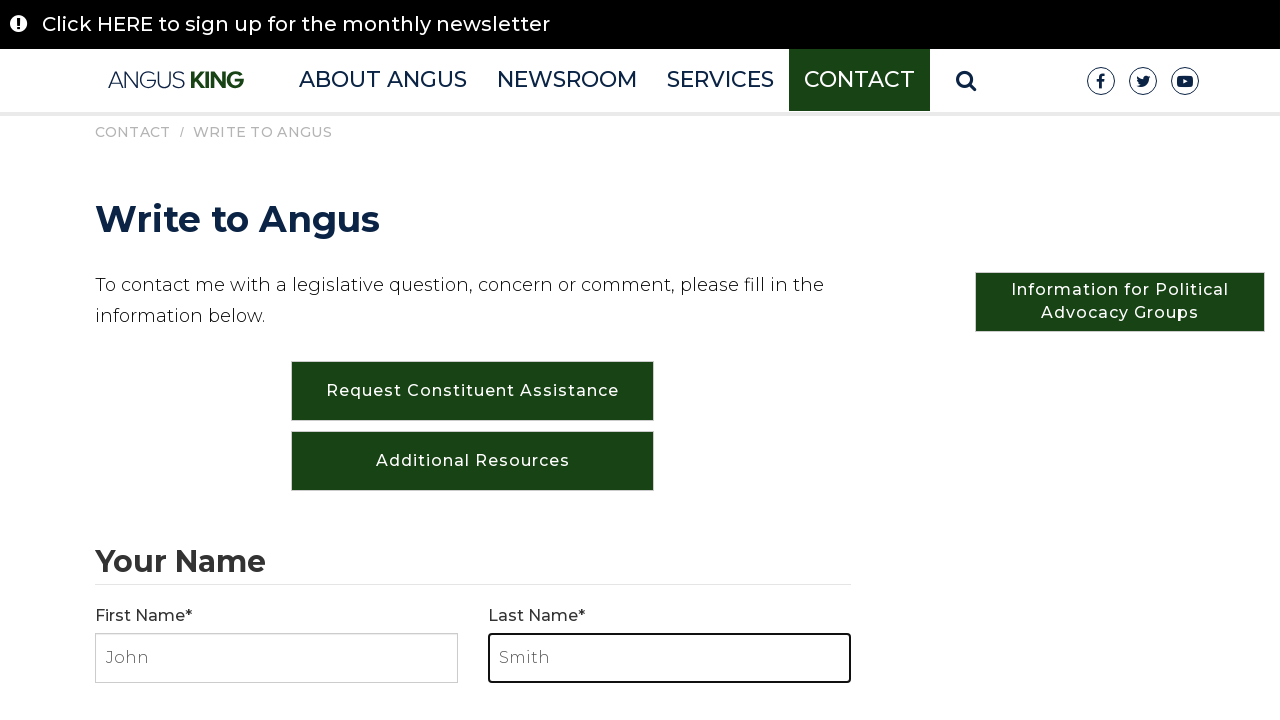

Filled street address field with '123 Rainbow Street' on //*[@id="input-EFF6FADA-AC70-B16D-6B17-9B9B5EB61A8B"]
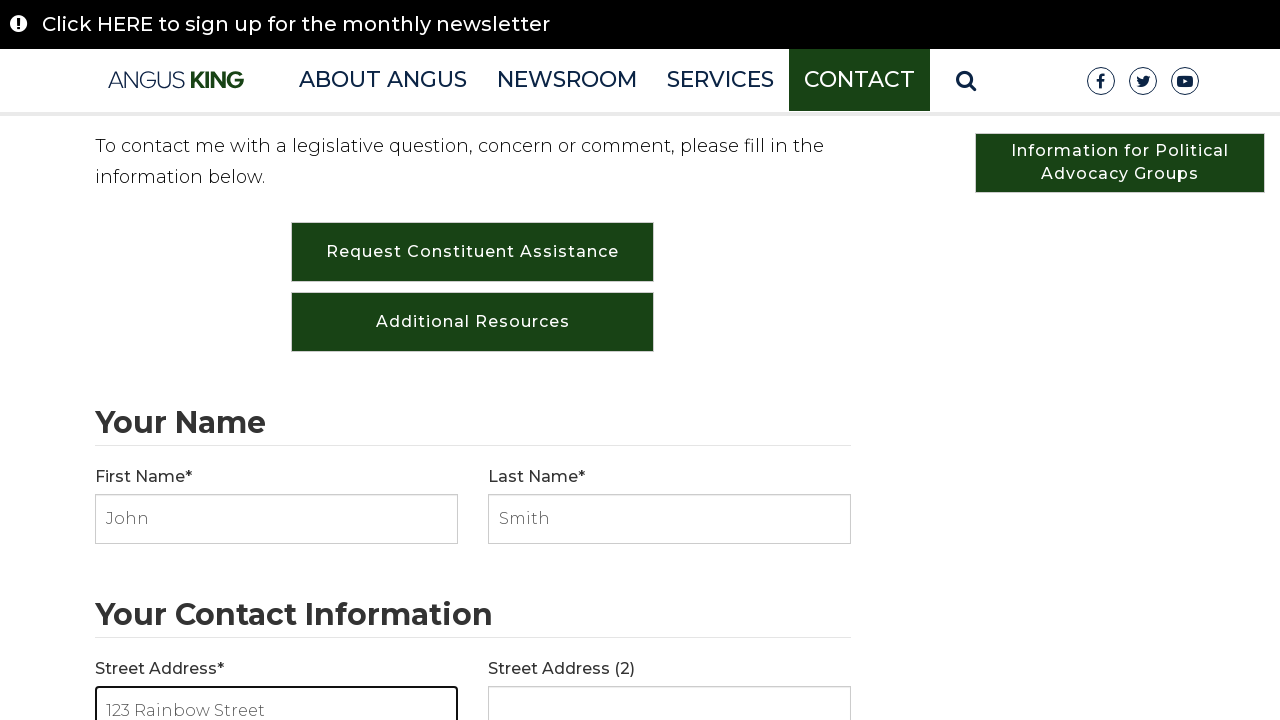

Filled city field with 'South Portland' on //*[@id="input-EFF6FC50-9F27-52E9-FC8A-9E973337F5A7"]
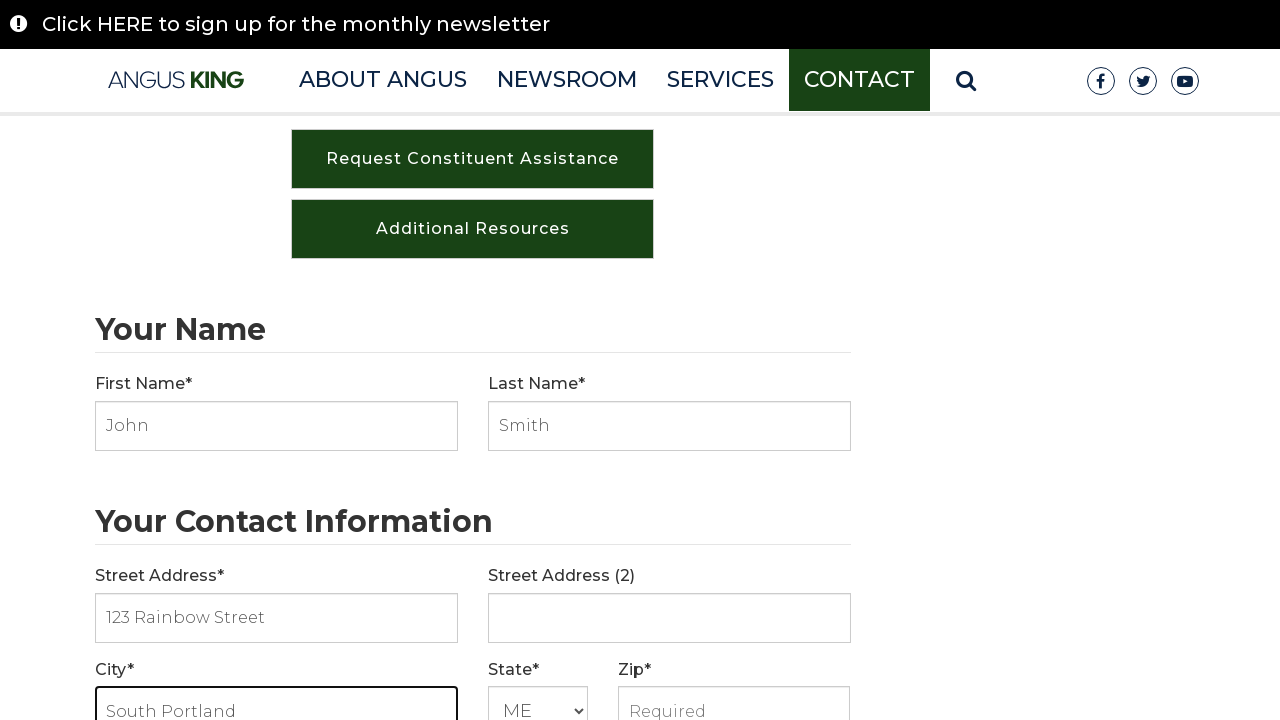

Filled ZIP code field with '04106' on //*[@id="input-EFF6FE05-FD47-9CAE-592B-DD721DE754D5"]
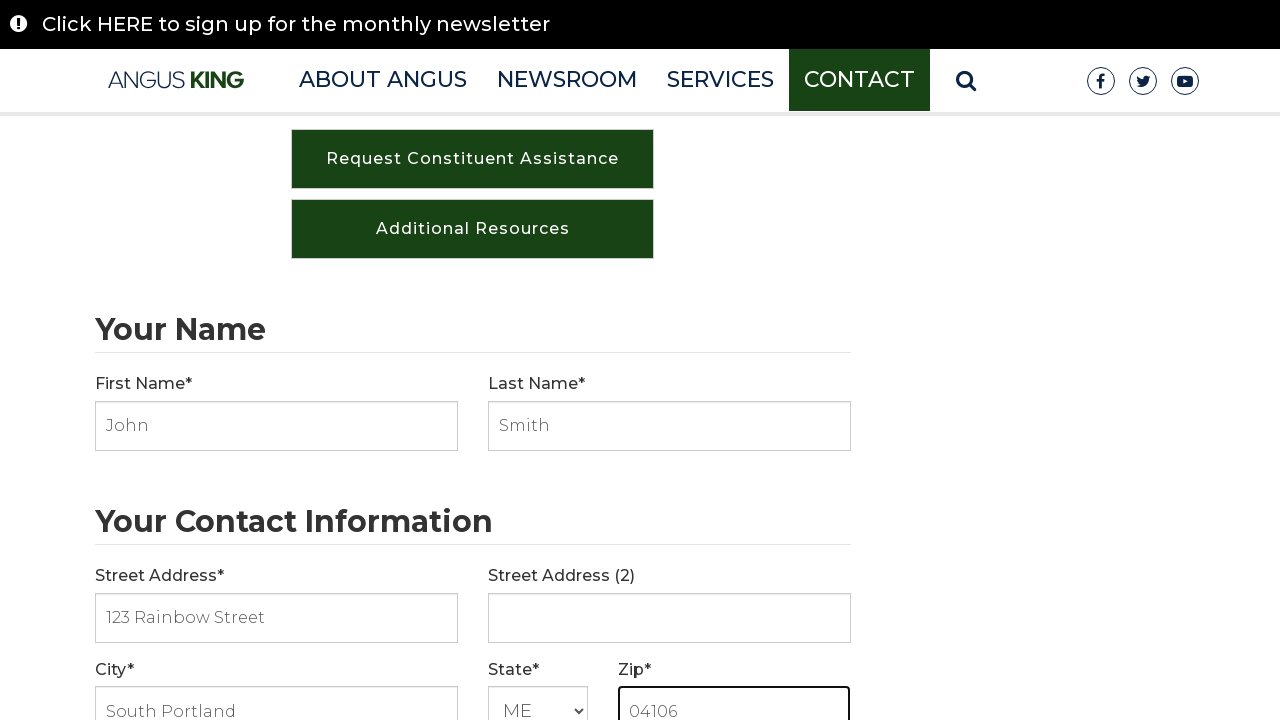

Filled phone number field with '2079998888' on //*[@id="input-EFF948B7-026A-A6A4-00B1-846C8E5E9C5B"]
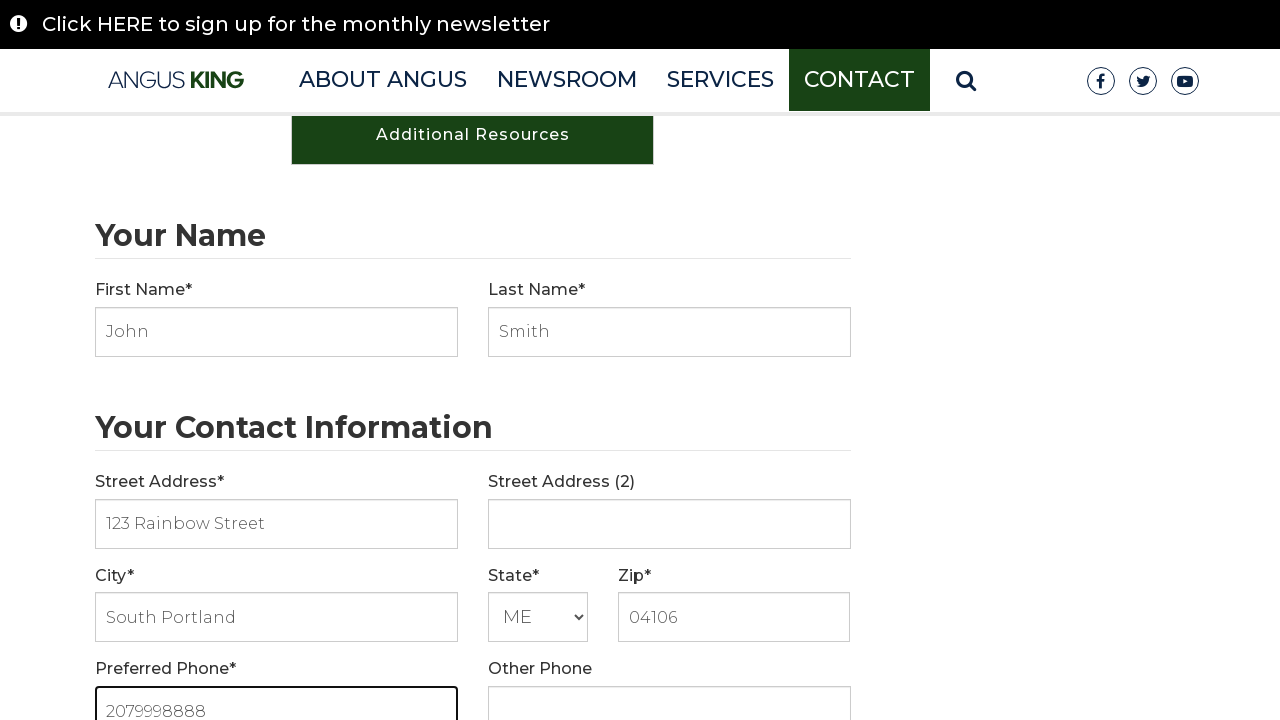

Filled email field with 'johnsmith@gmail.com' on //*[@id="email"]
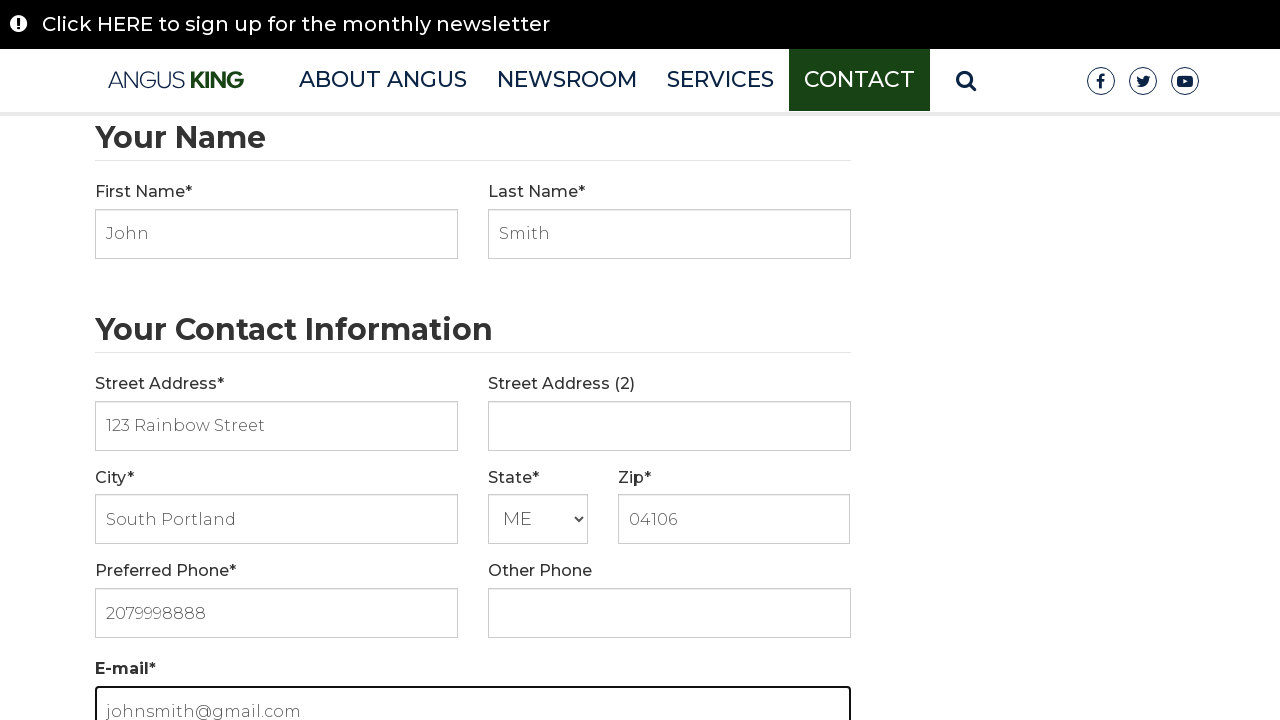

Filled email confirmation field with 'johnsmith@gmail.com' on //*[@id="input-C7C6BFDA-A10F-8024-D3ED-889AC2304F7D"]
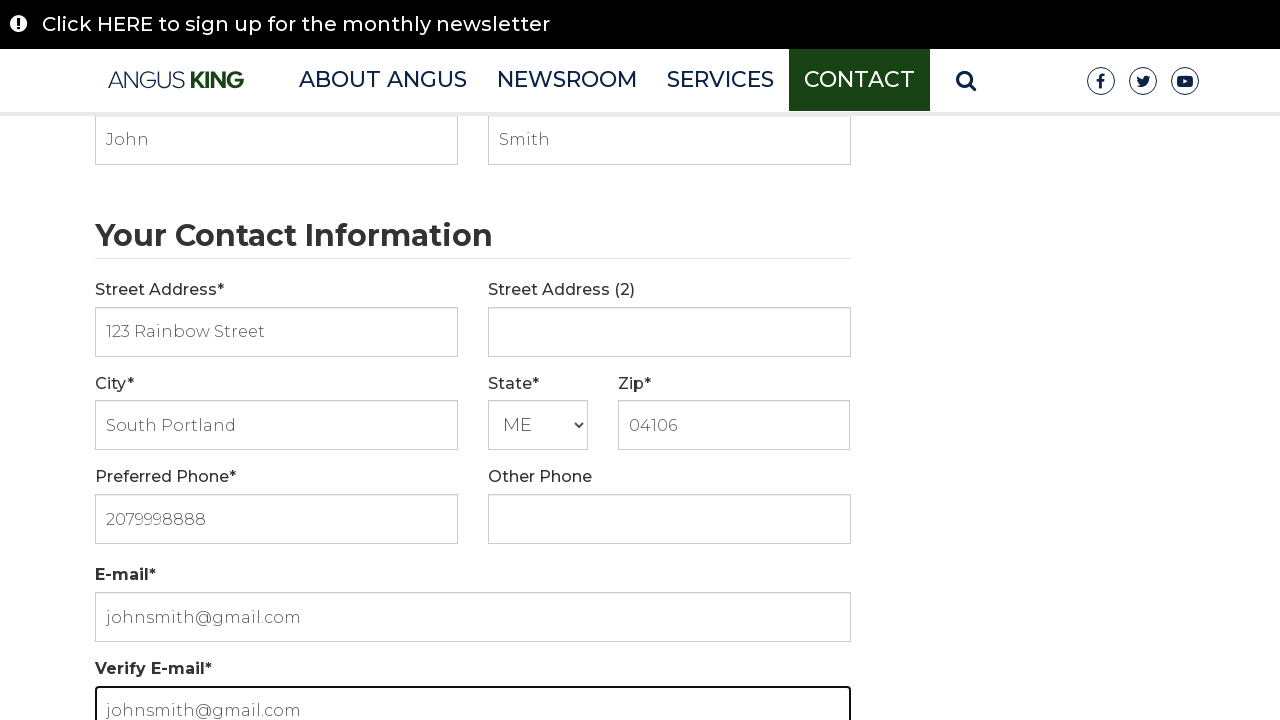

Selected 'ME' from state dropdown on #input-EFF6FD8D-9A59-4FE6-D179-F465F1938DF2
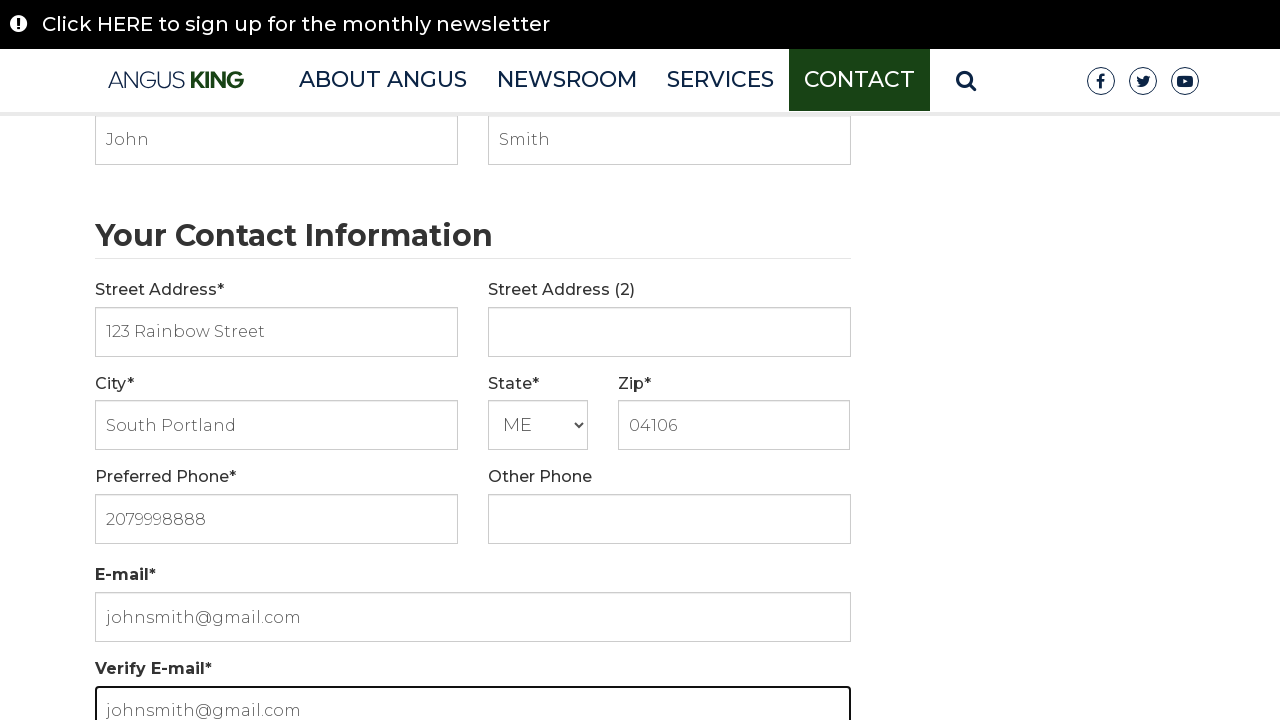

Selected 'Defense & Intelligence' from issue category dropdown on #input-EFFE74ED-C7CC-D044-49D2-3B1B3C8DC9F8
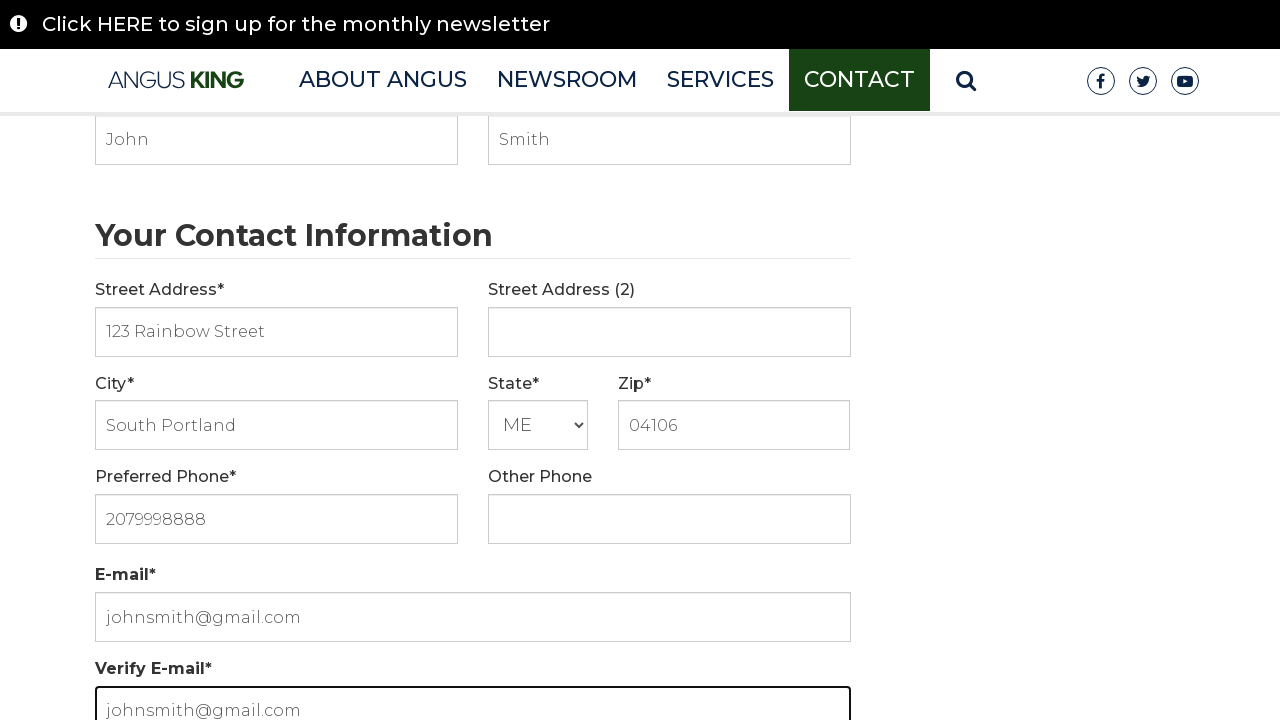

Filled message subject with 'Concerns regarding the current administration' on //*[@id="input-3E2E3A97-EC40-4905-D23E-5027DF4B2878"]
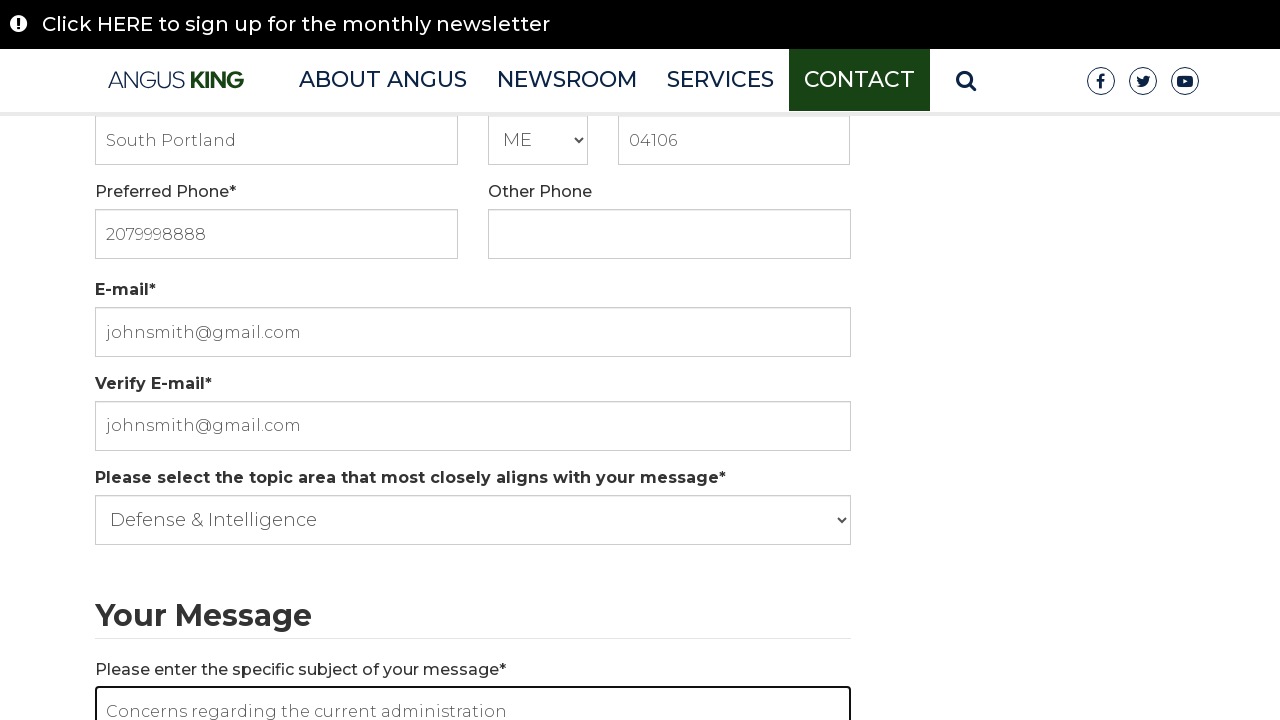

Filled message content with constituent letter to Senator King on //*[@id="input-F6C4EB2B-E12A-A1F7-6979-6D62DF9DA6AE"]
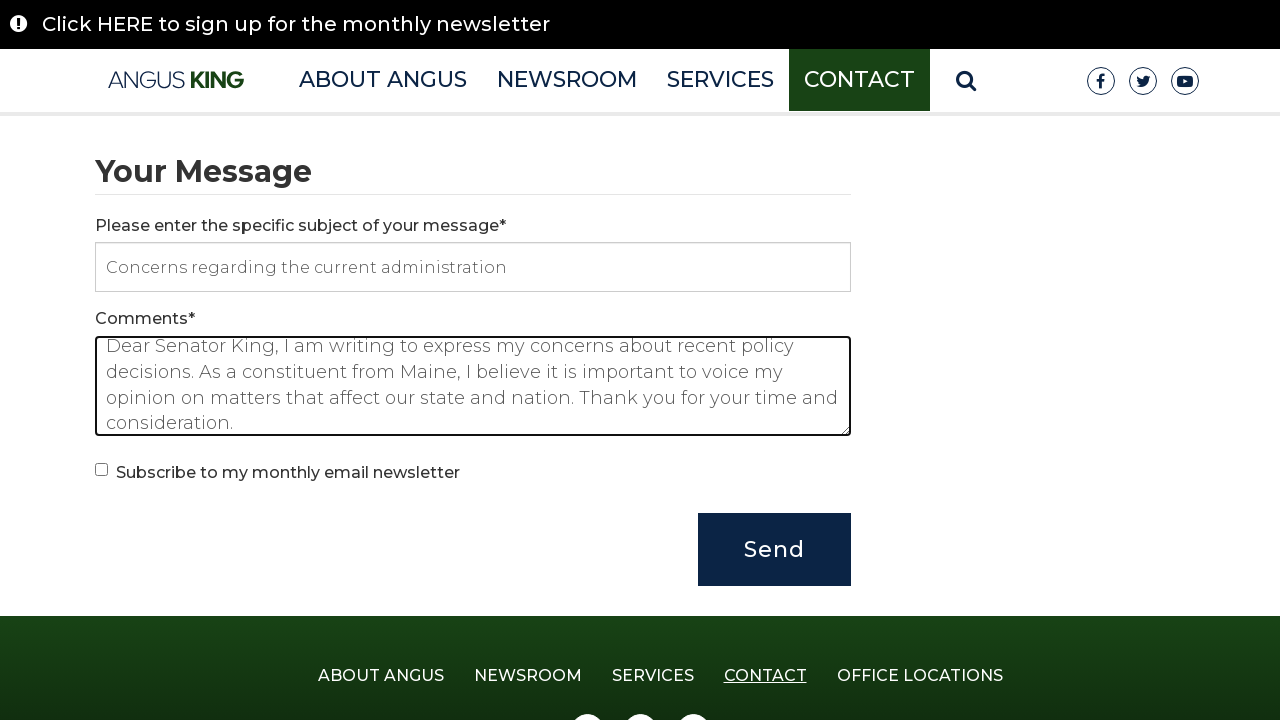

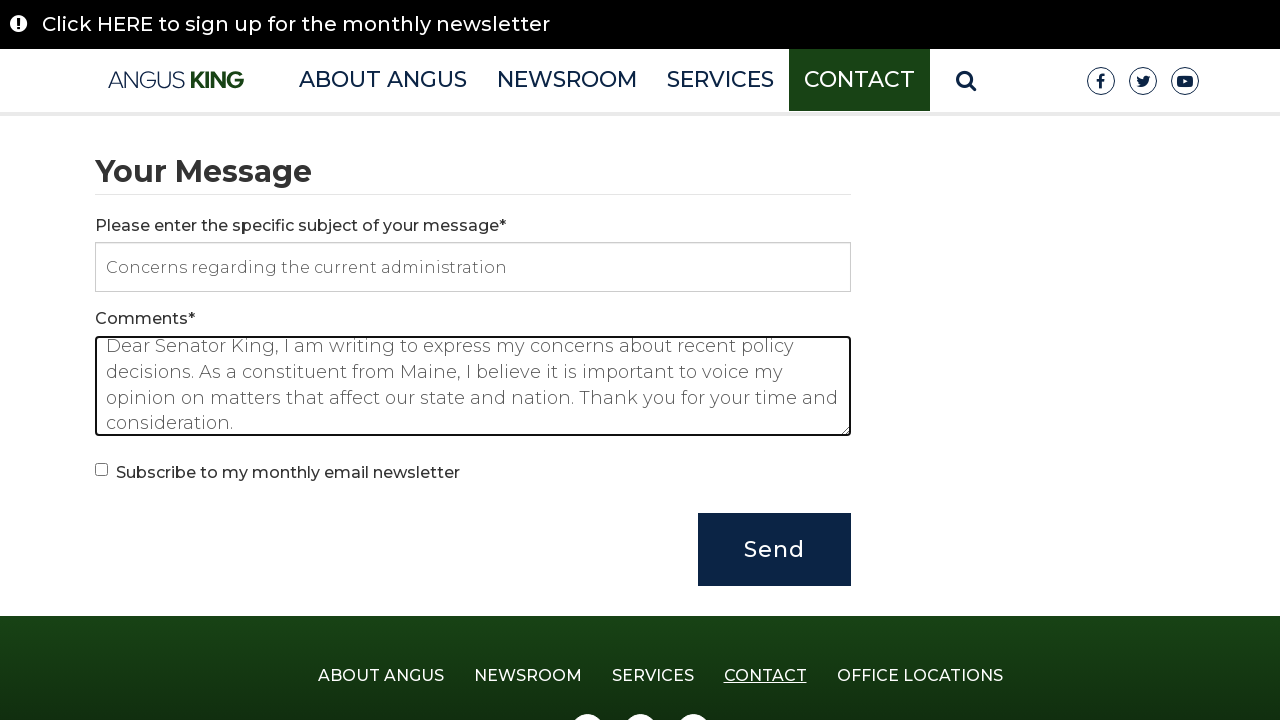